Selects a gender radio button in the practice form

Starting URL: https://demoqa.com/automation-practice-form

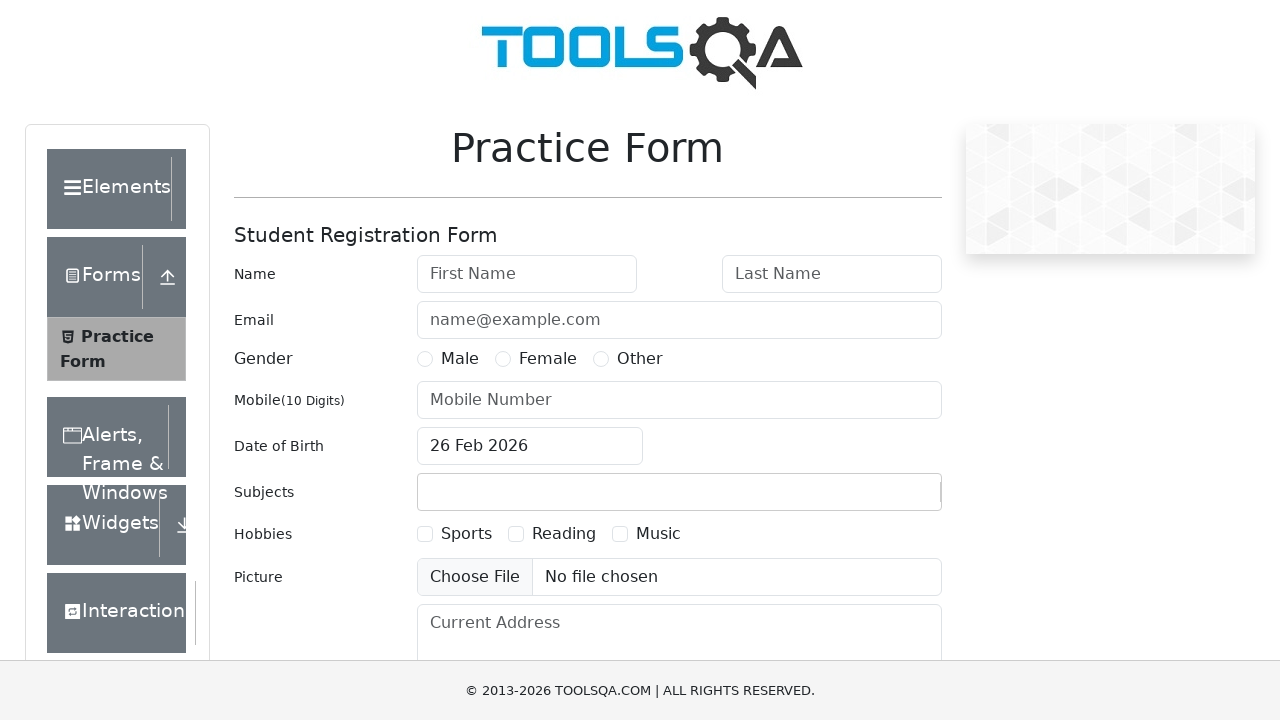

Clicked on Male gender radio button at (460, 359) on label[for="gender-radio-1"]
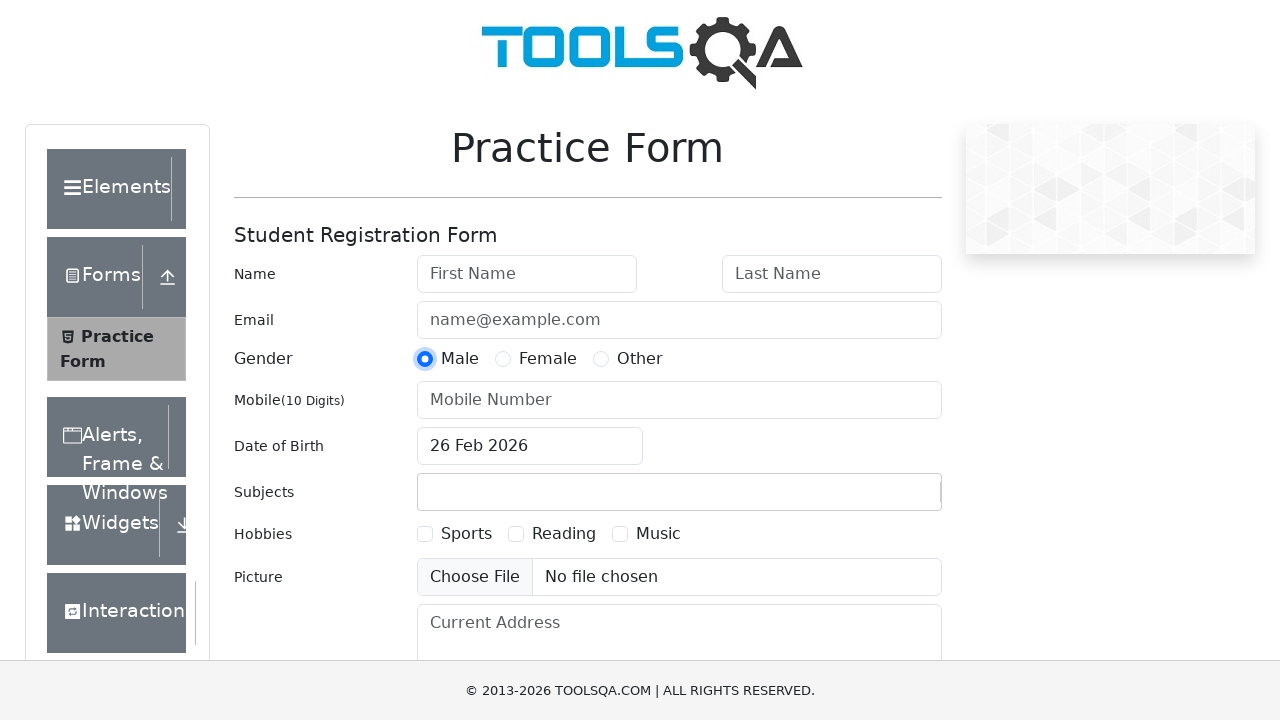

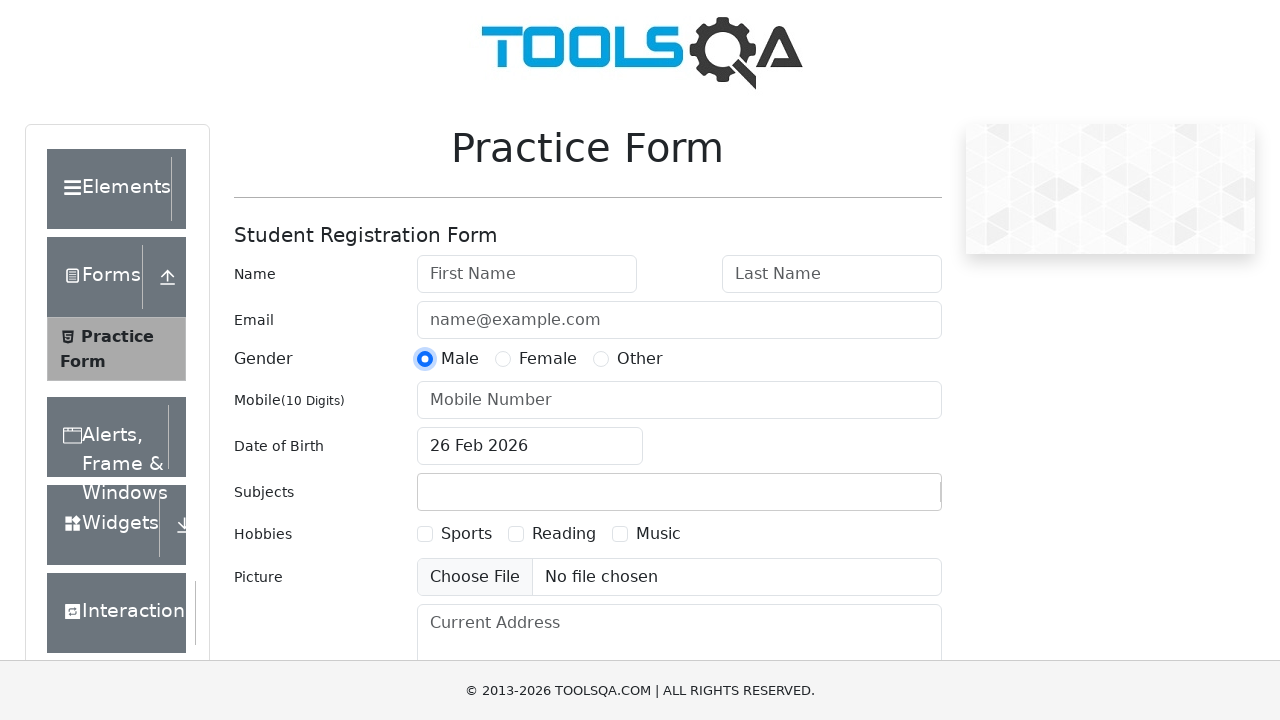